Types text into the text input field and verifies the value is correctly entered

Starting URL: https://bonigarcia.dev/selenium-webdriver-java/web-form.html

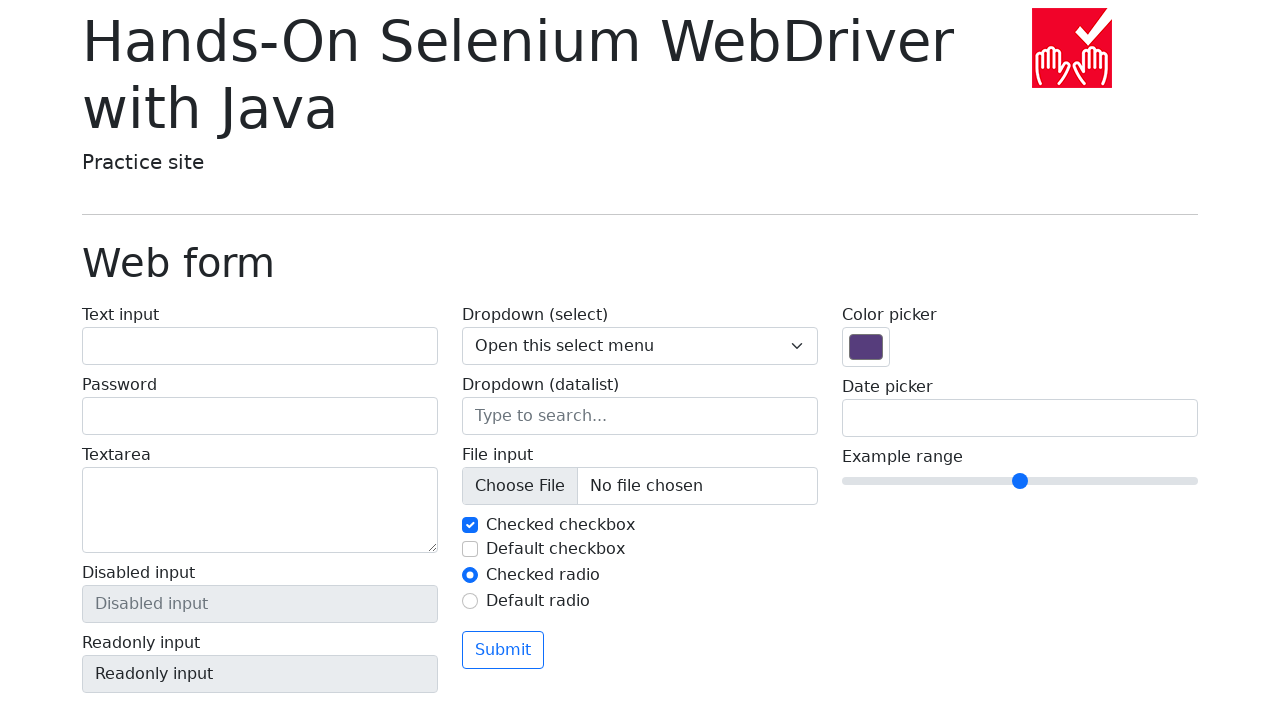

Navigated to web form page
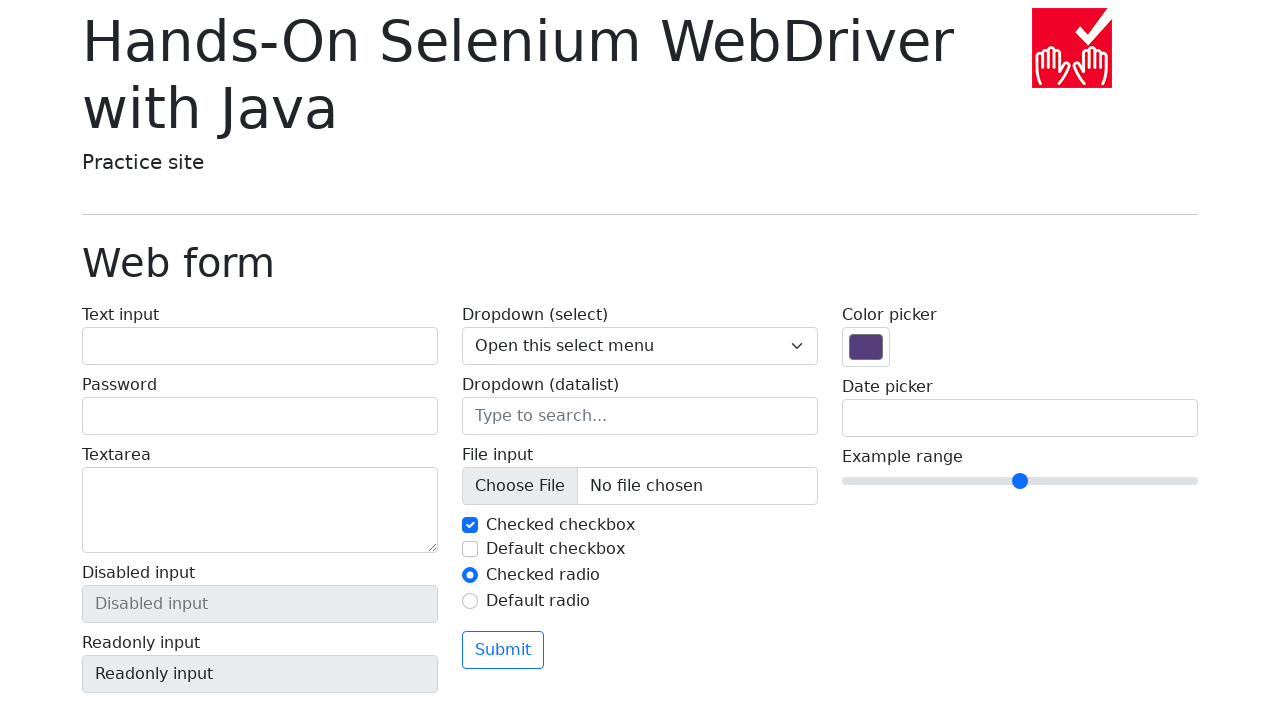

Filled text input field with 'всем привет' on #my-text-id
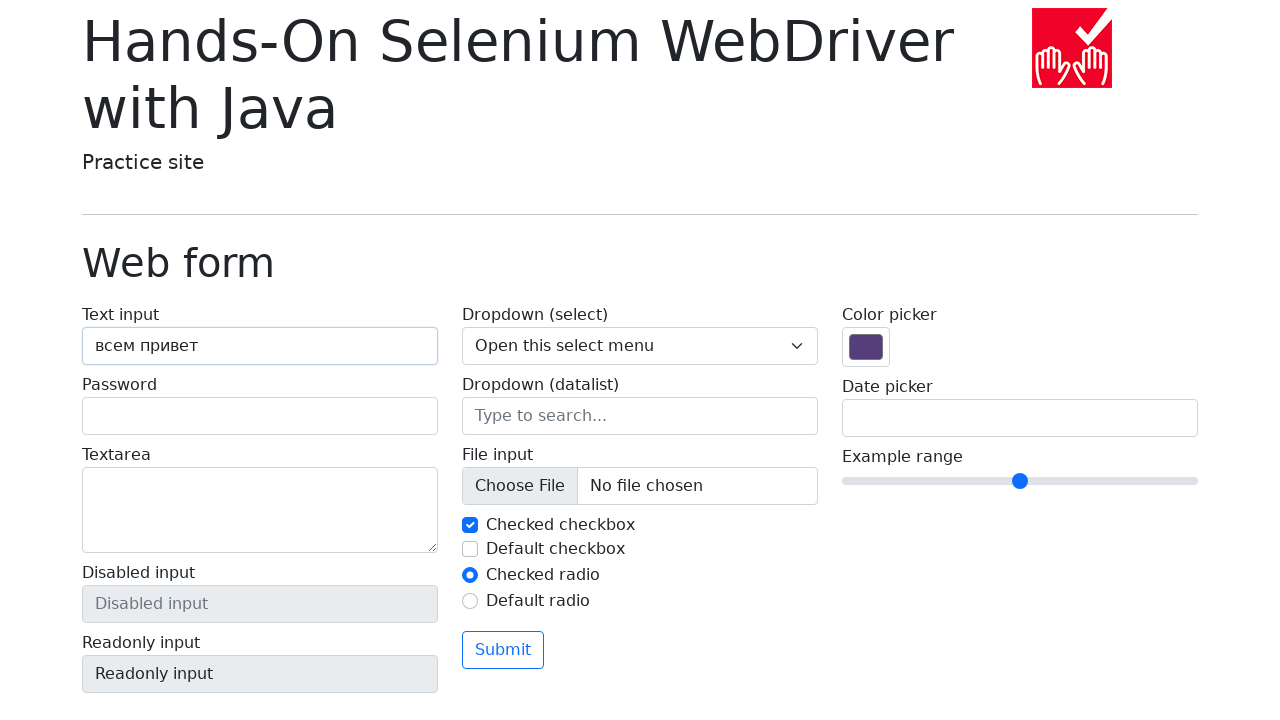

Verified that text input field contains 'всем привет'
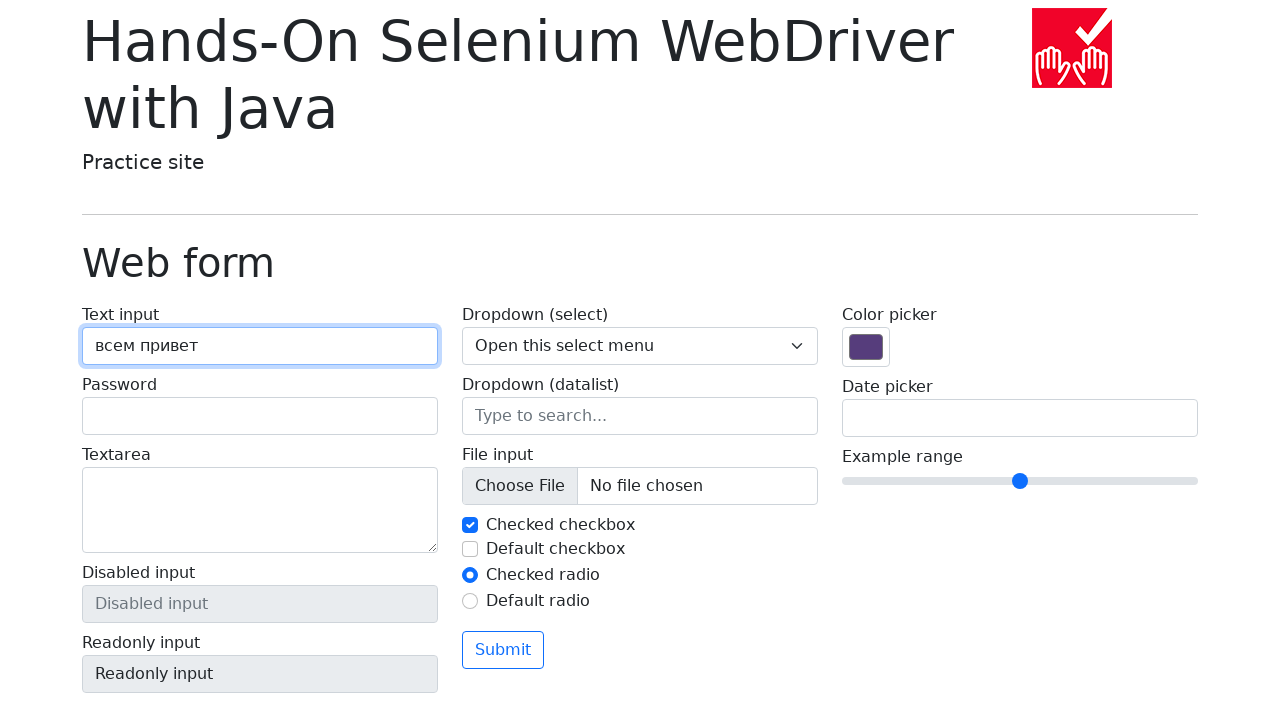

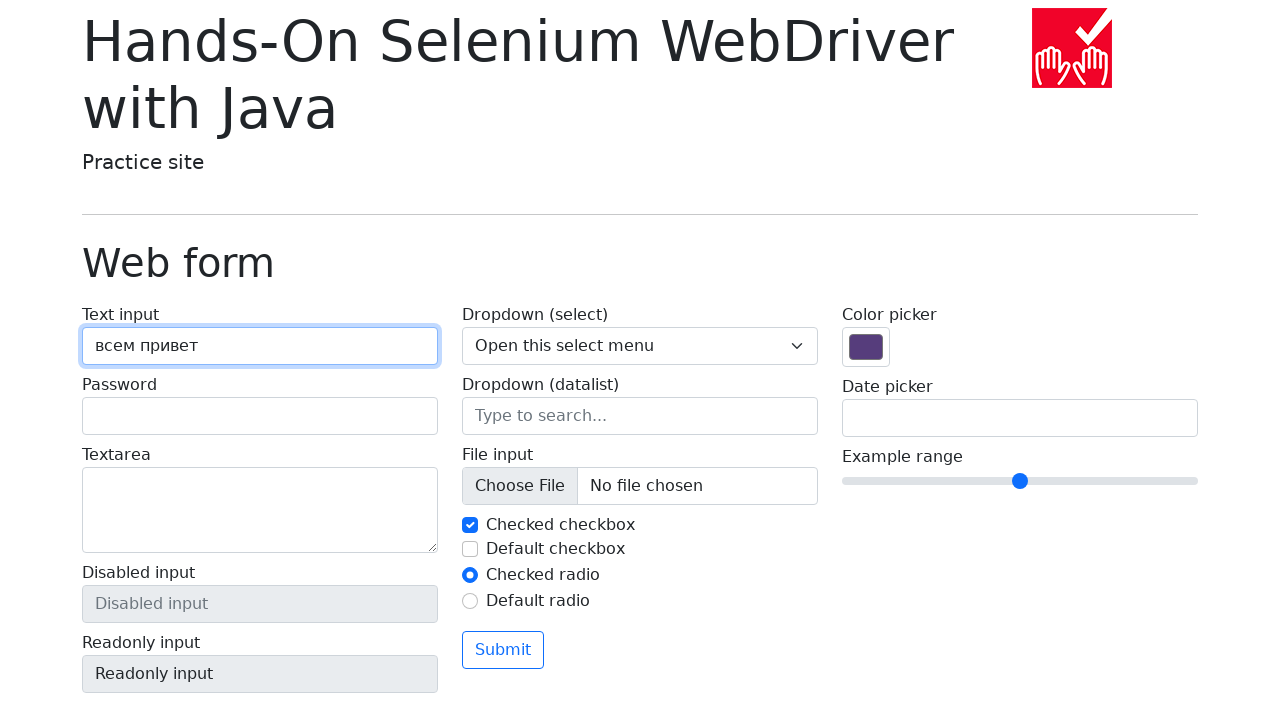